Tests dropdown menu selection using three different methods: selectByIndex, selectByValue, and selectByVisibleText for year, month, and day dropdowns

Starting URL: https://testcenter.techproeducation.com/index.php?page=dropdown

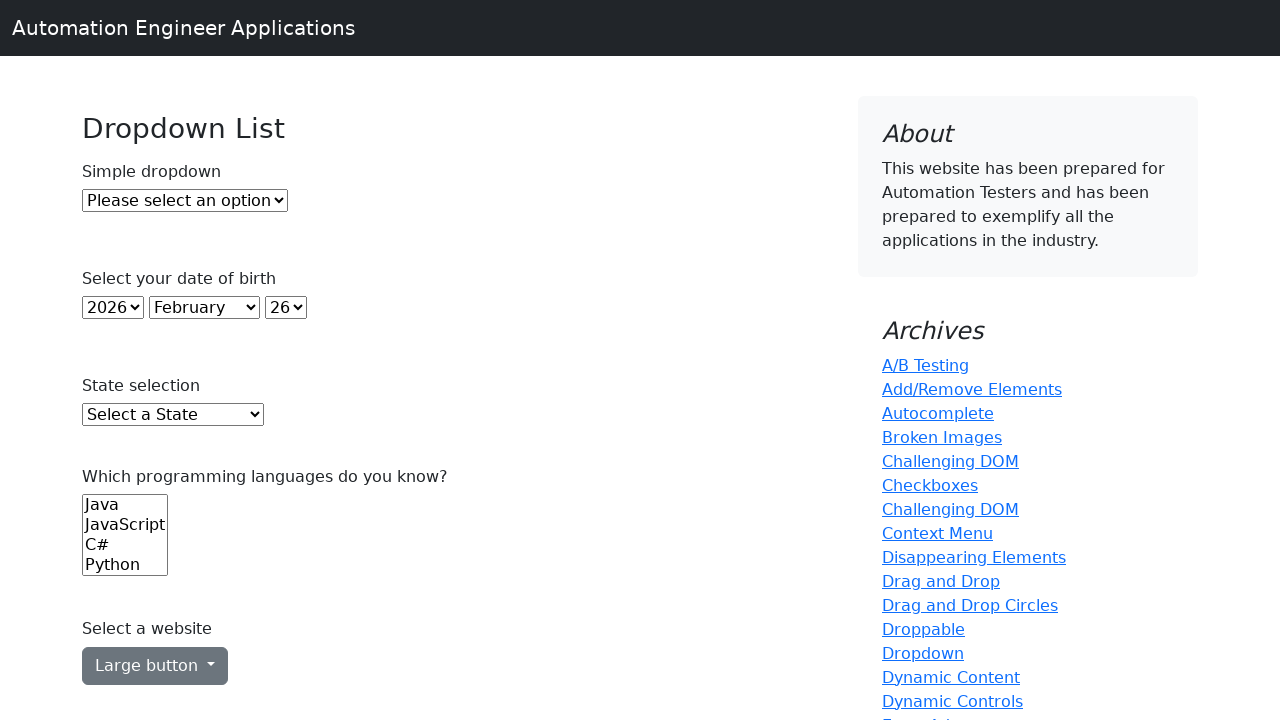

Located year dropdown element
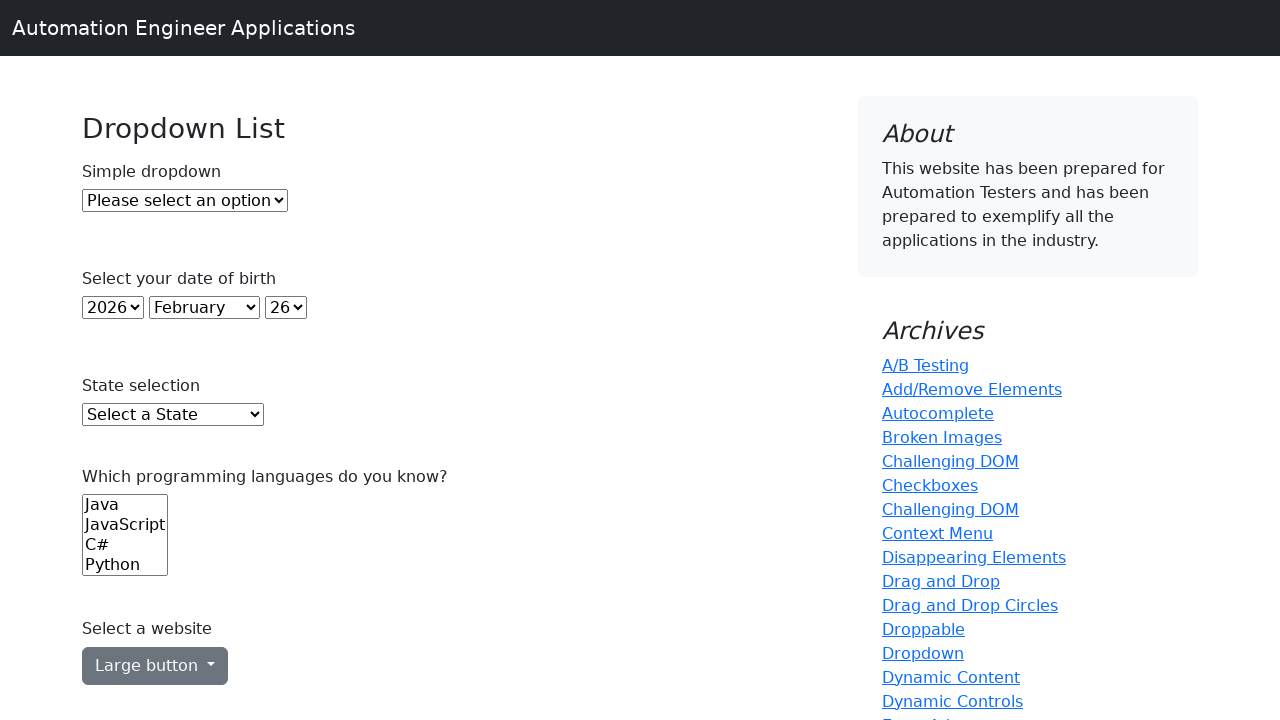

Located month dropdown element
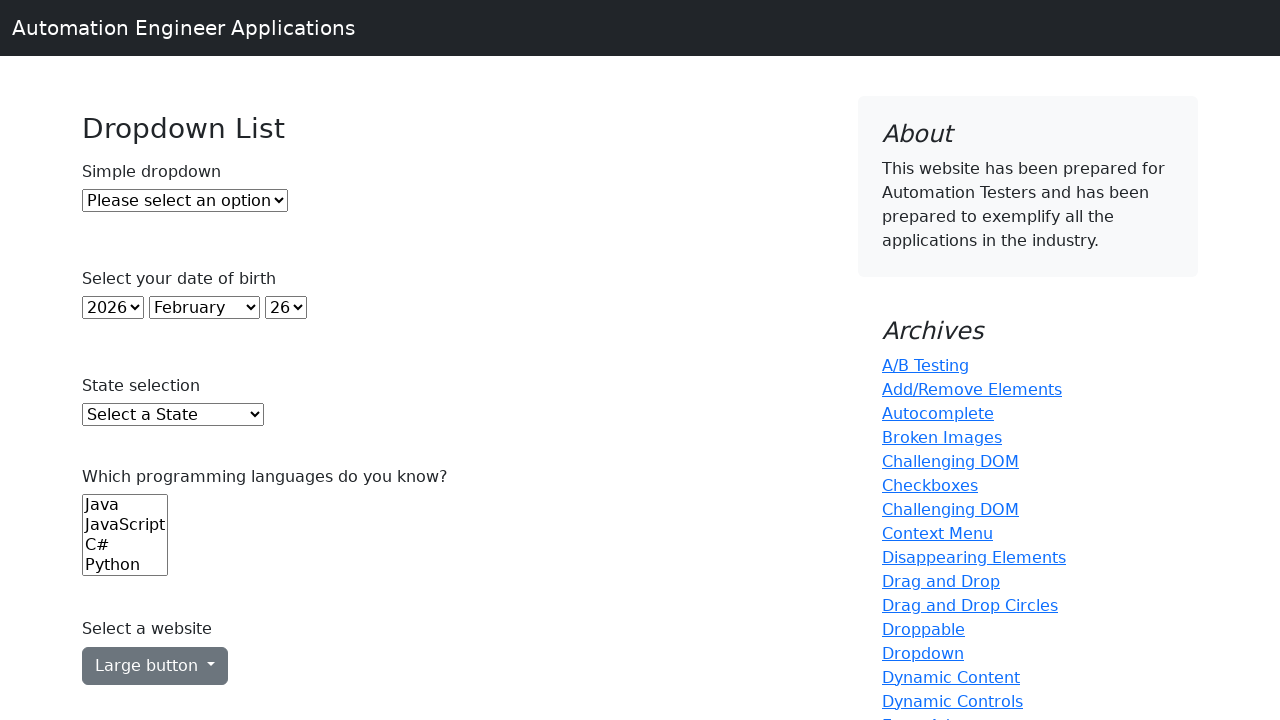

Located day dropdown element
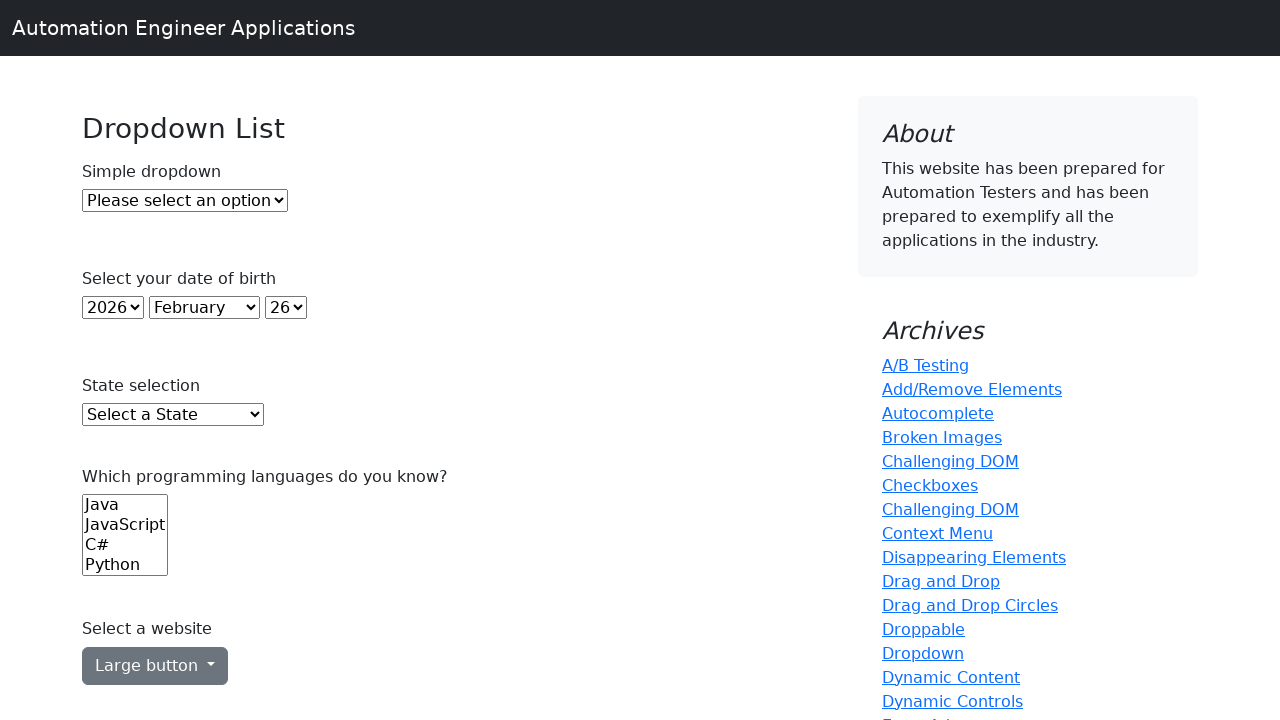

Selected 5th option from year dropdown using selectByIndex on select#year
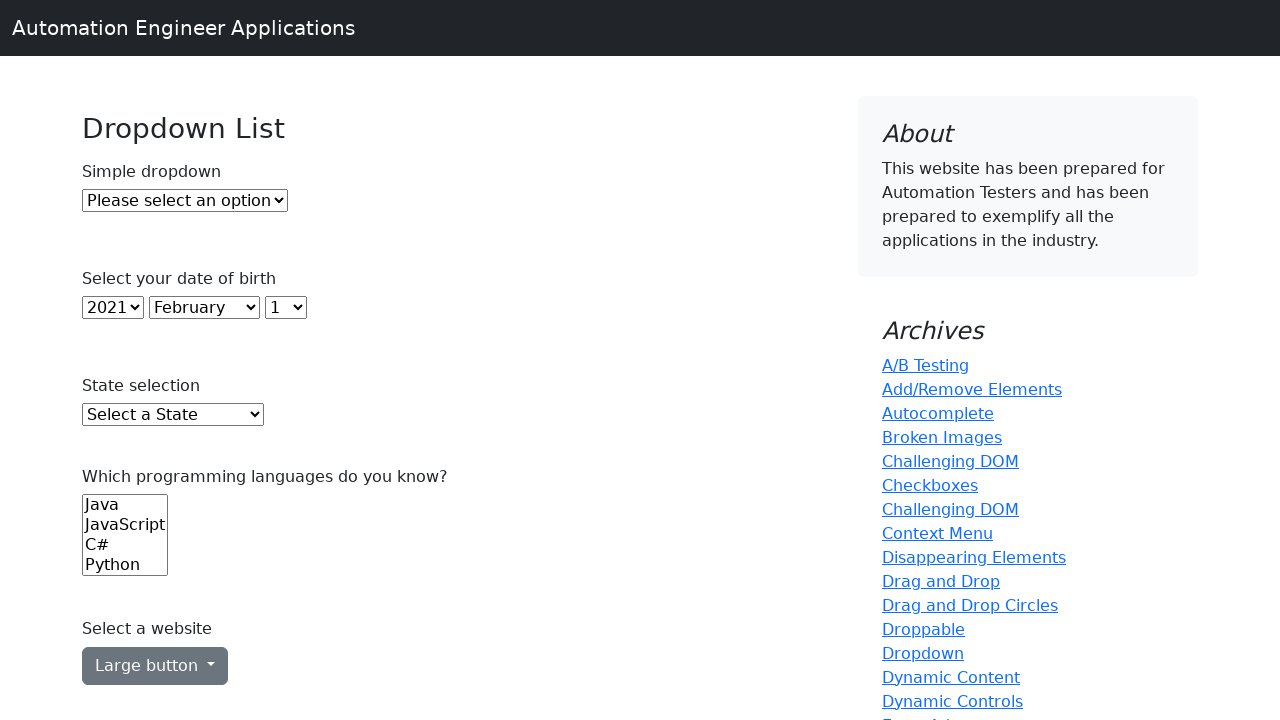

Selected month with value '4' from month dropdown using selectByValue on select#month
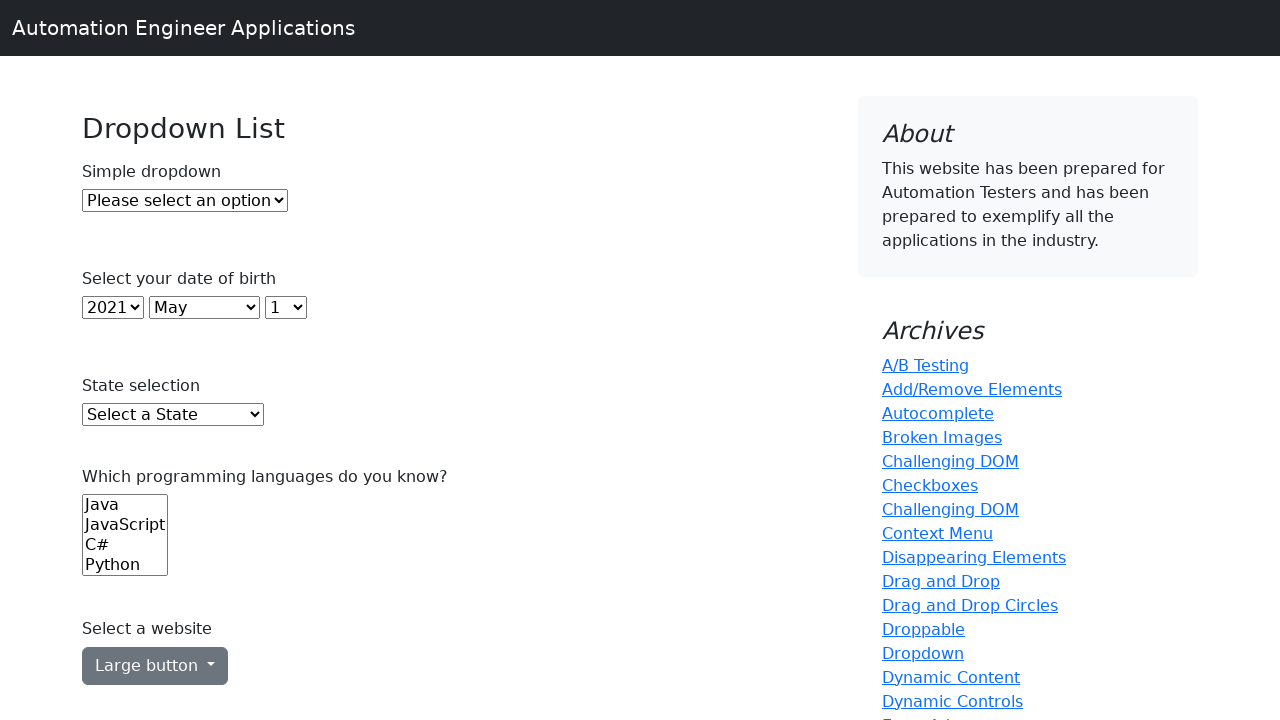

Selected day with visible text '9' from day dropdown using selectByVisibleText on select#day
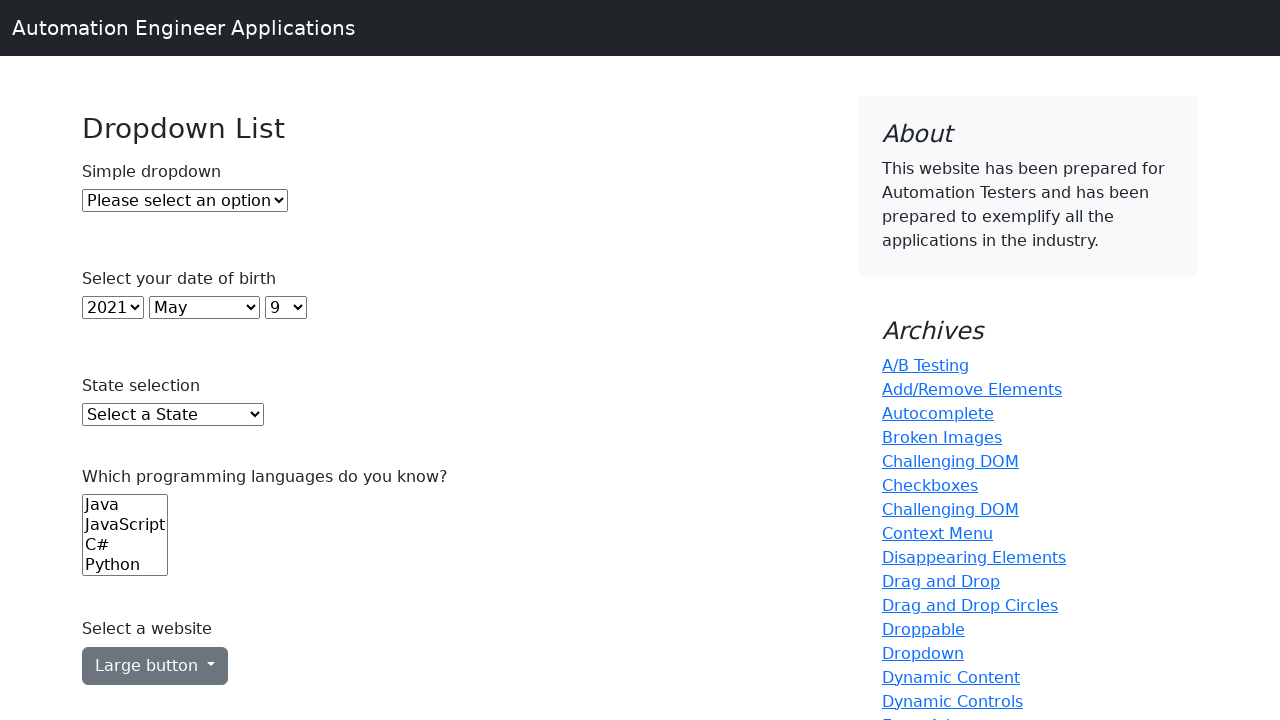

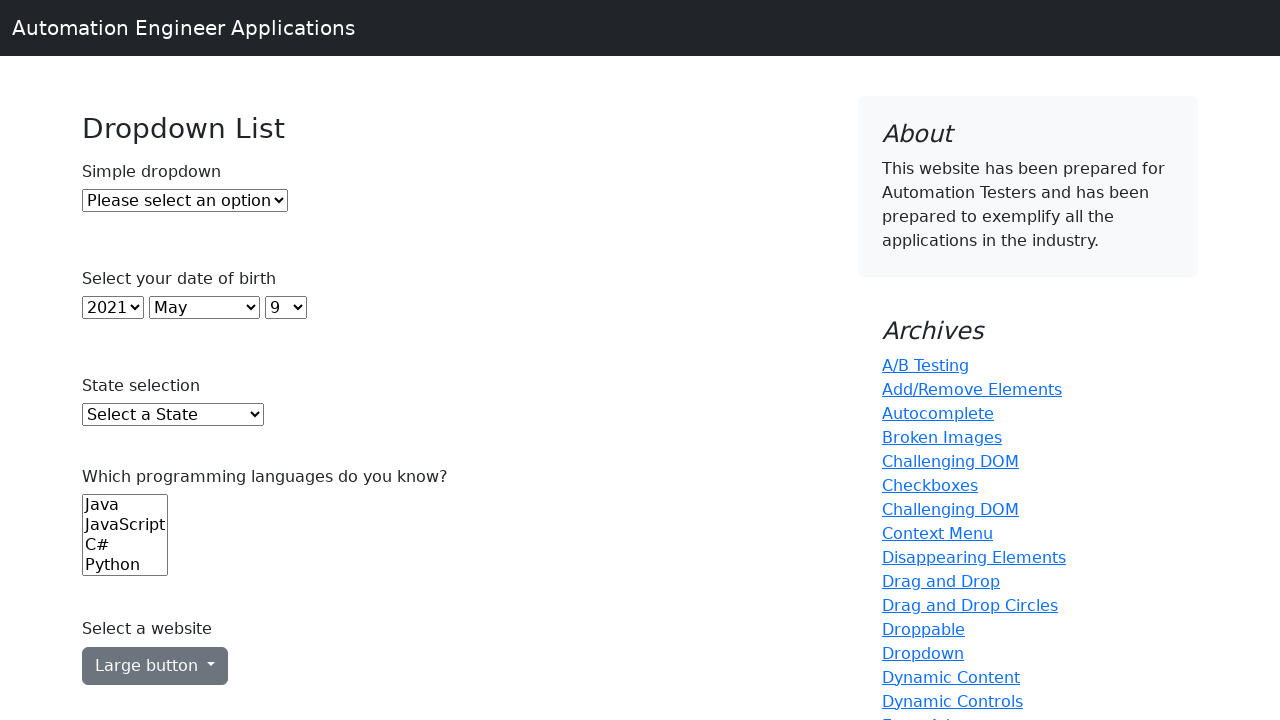